Navigates to a calculator website, clicks on the Calorie Calculator link, and selects an activity level from a dropdown menu

Starting URL: https://www.calculator.net/

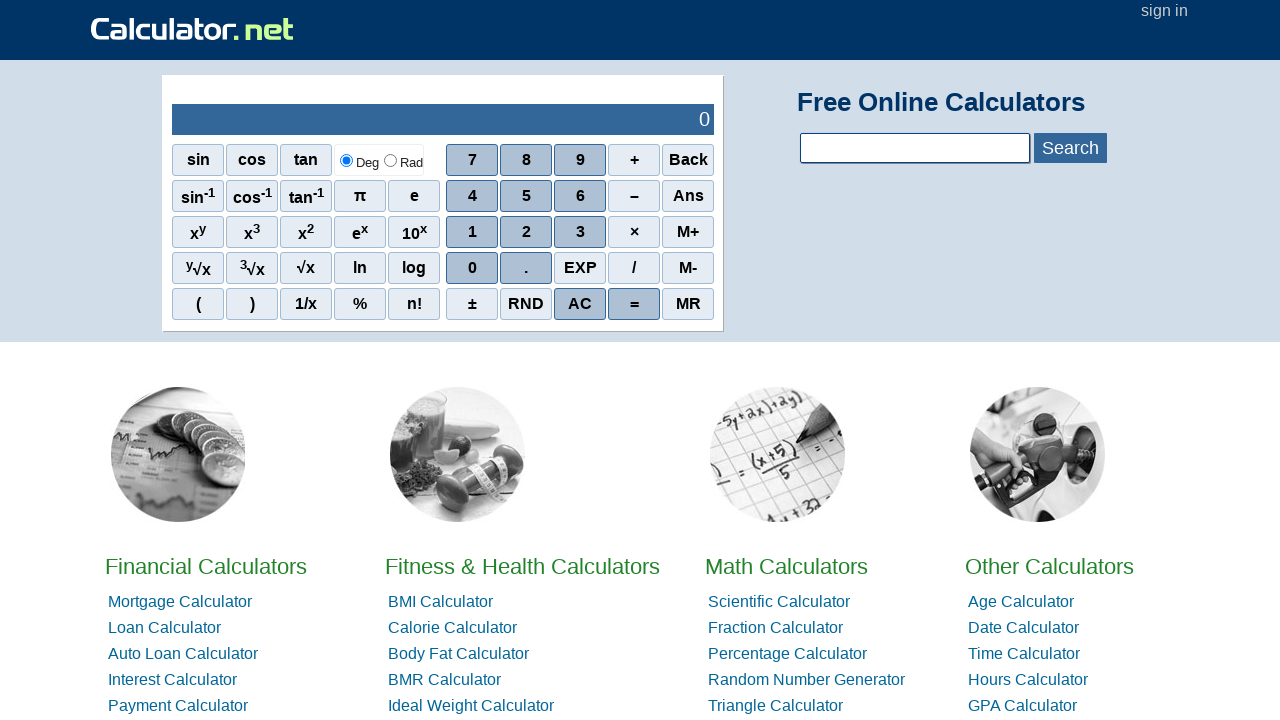

Navigated to calculator.net home page
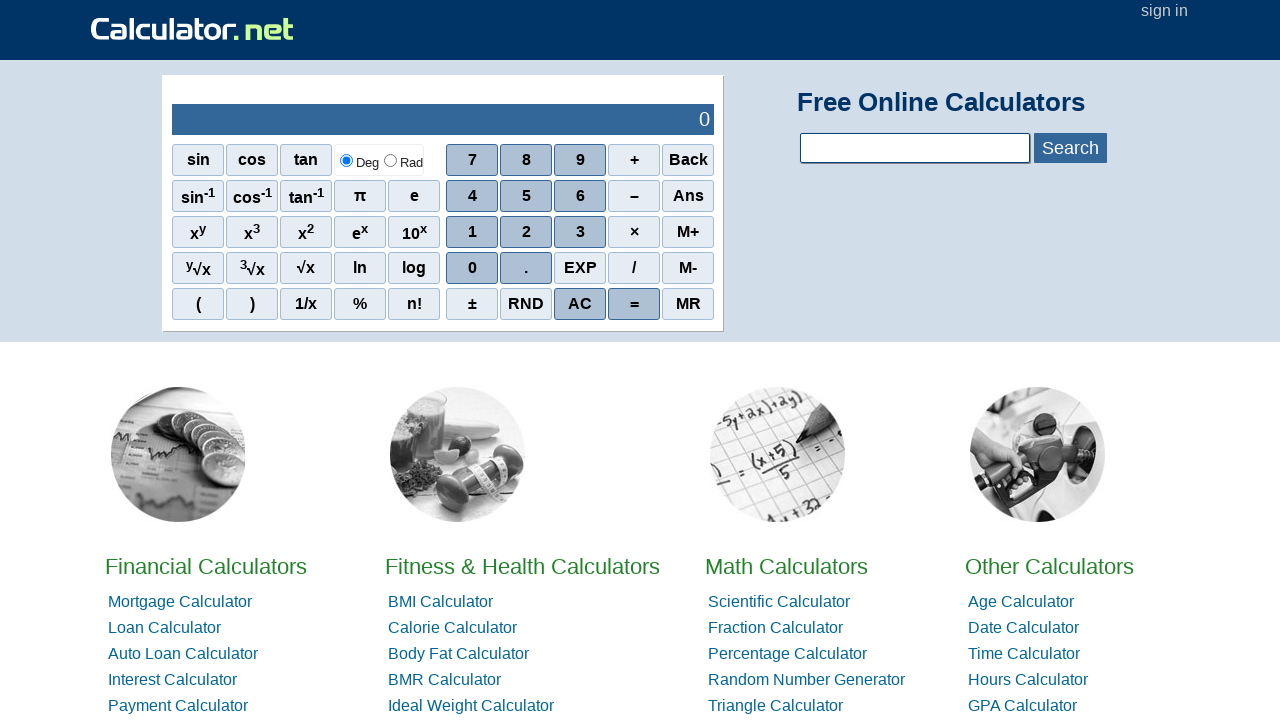

Clicked on Calorie Calculator link at (452, 628) on a:text('Calorie Calculator')
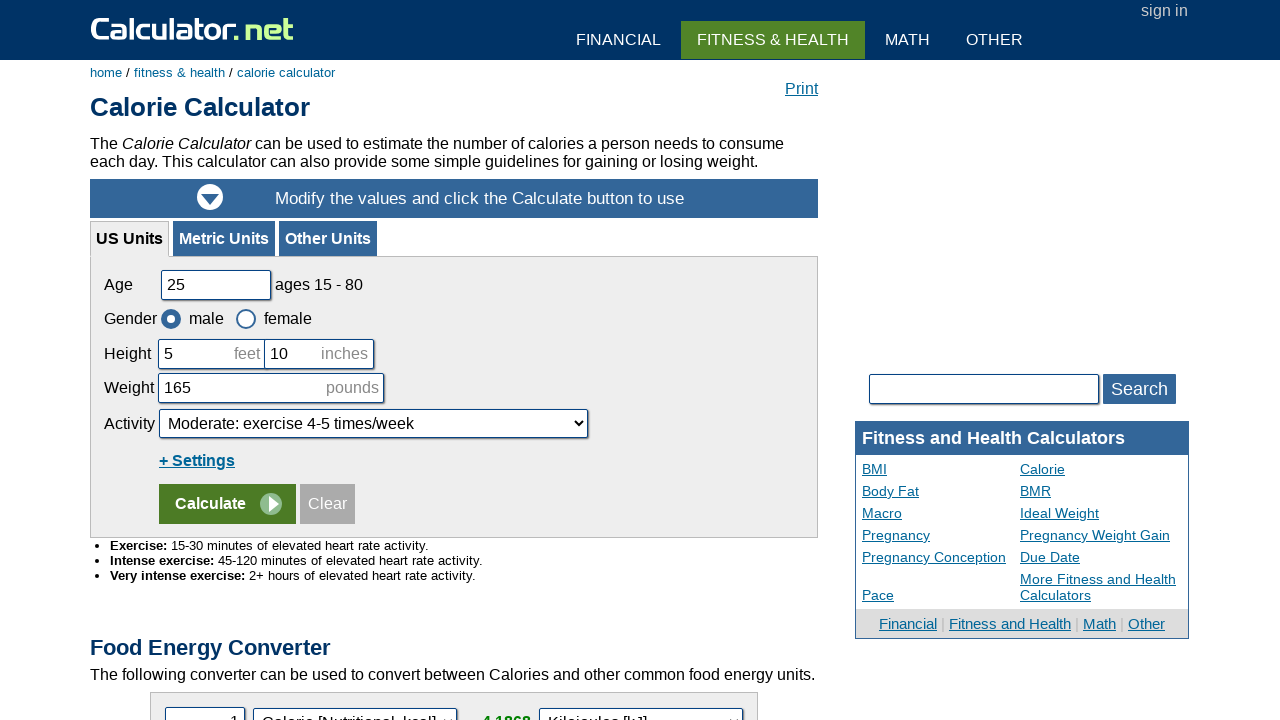

Activity dropdown selector loaded
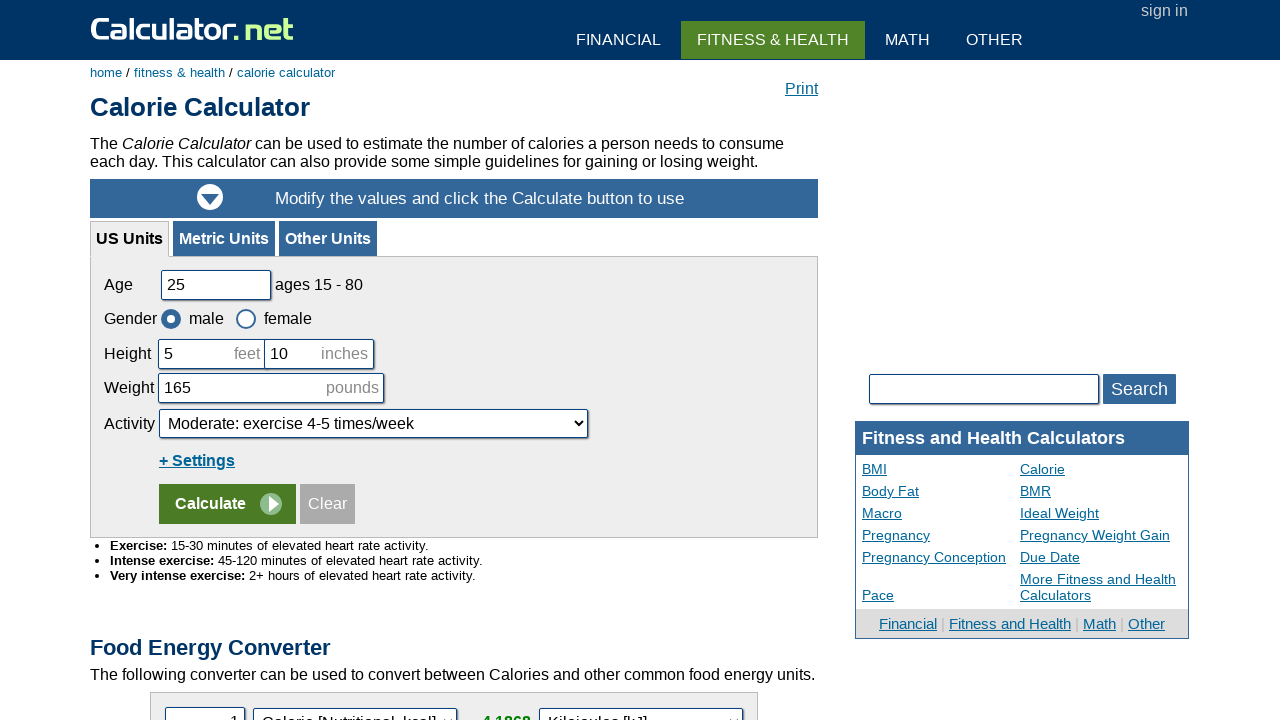

Selected third activity level option from dropdown on #cactivity
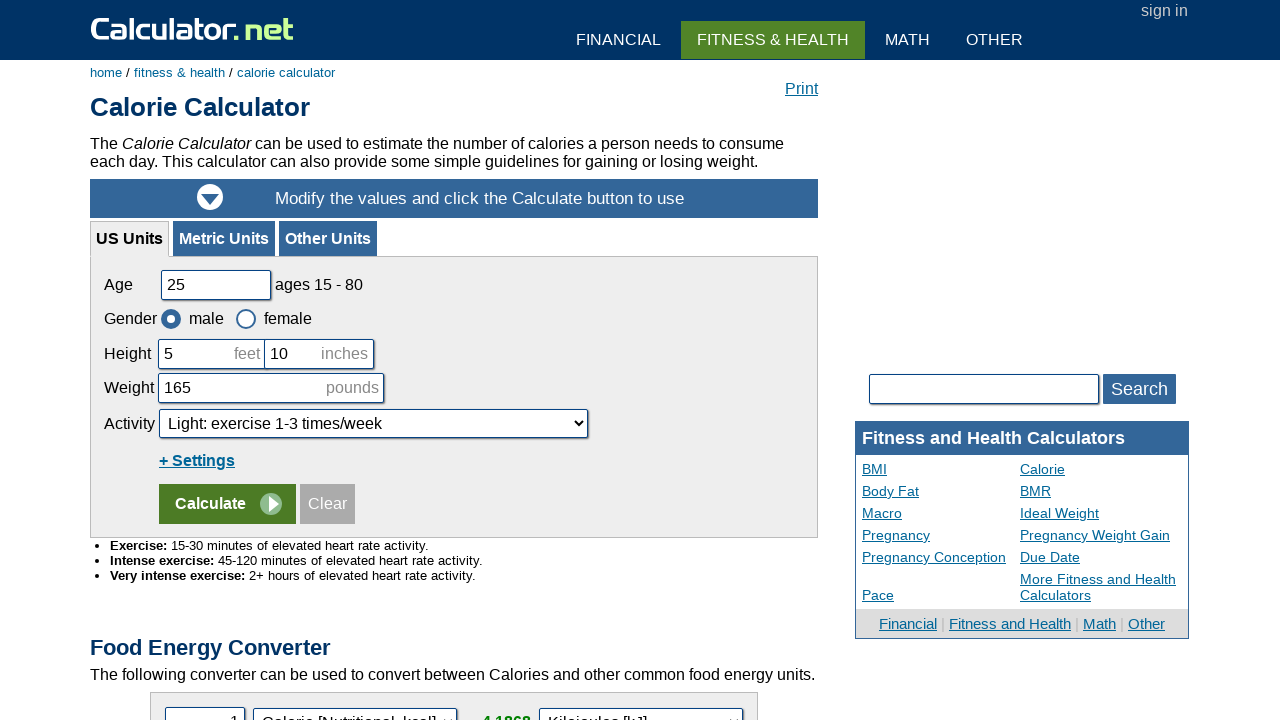

Retrieved all activity level options from dropdown
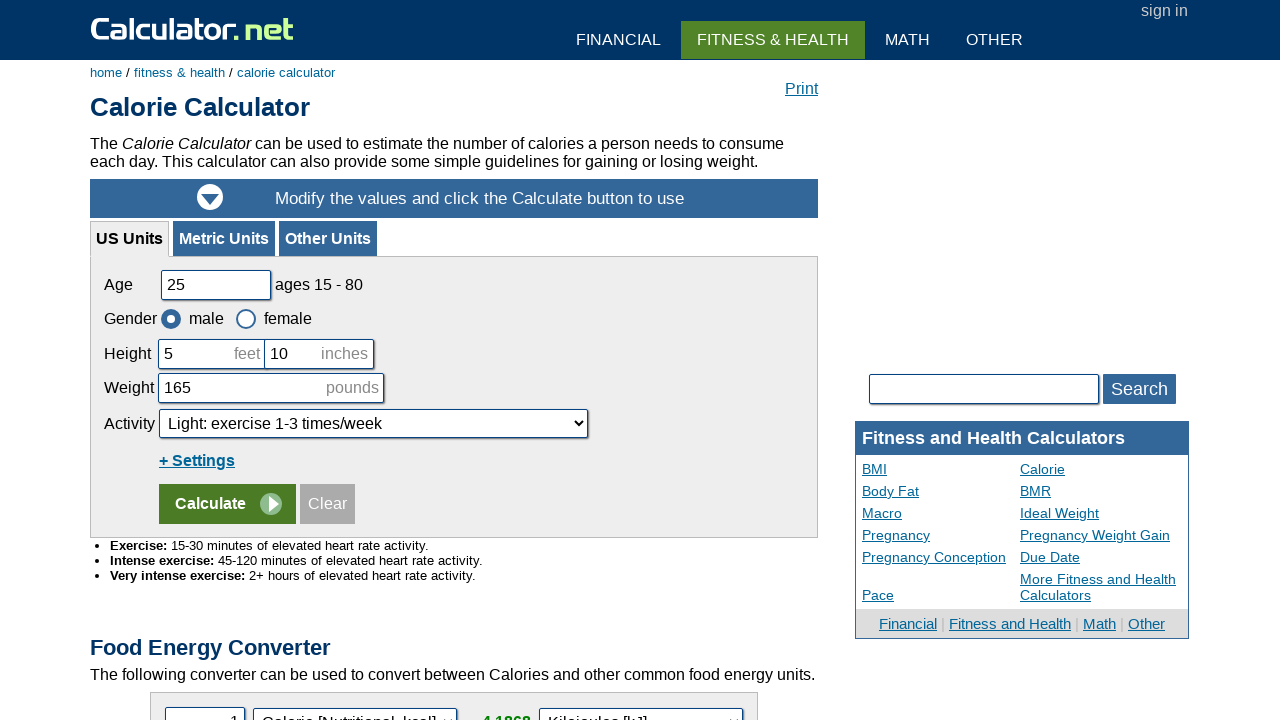

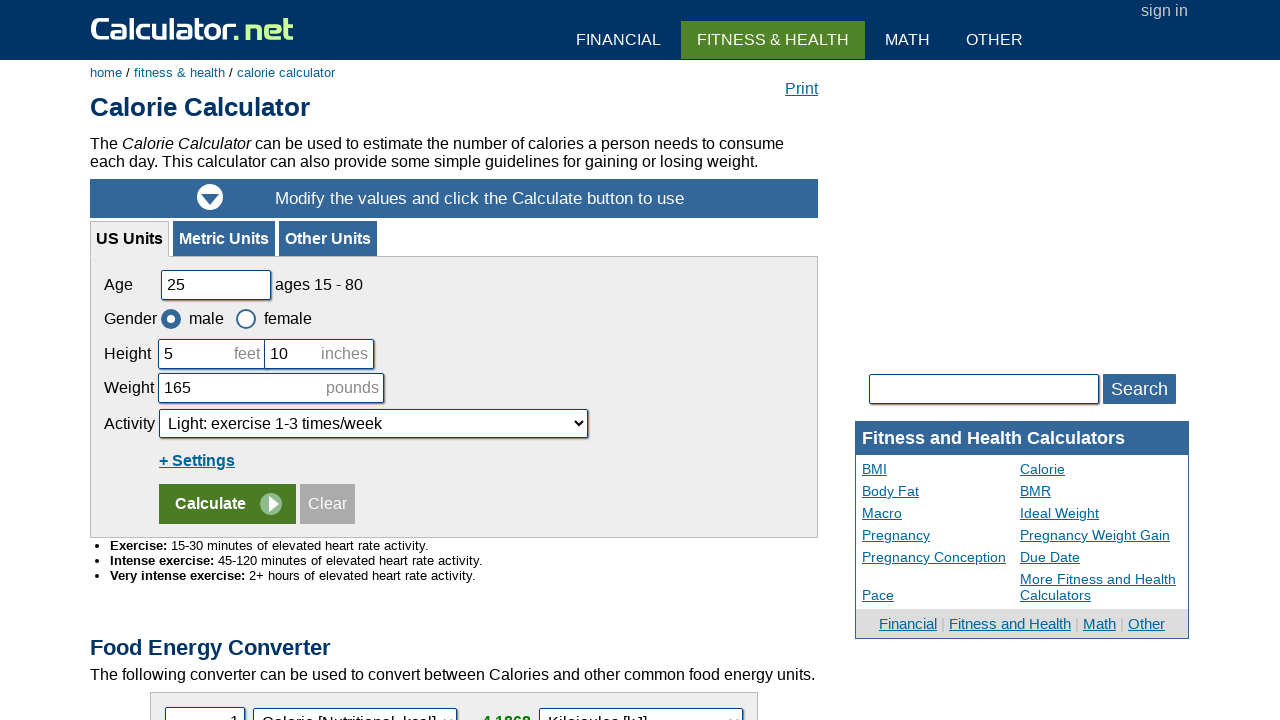